Tests table sorting by clicking the Due column header and verifying the column values are sorted in ascending order

Starting URL: http://the-internet.herokuapp.com/tables

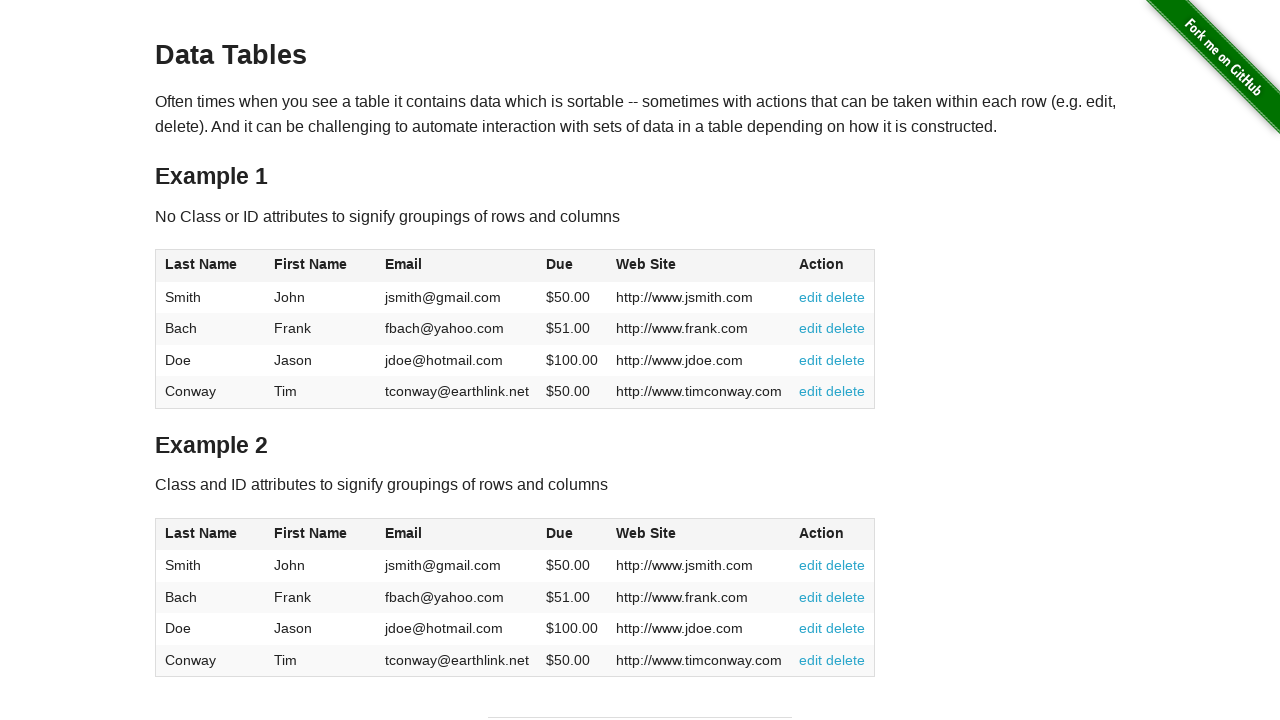

Clicked Due column header to sort ascending at (572, 266) on #table1 thead tr th:nth-of-type(4)
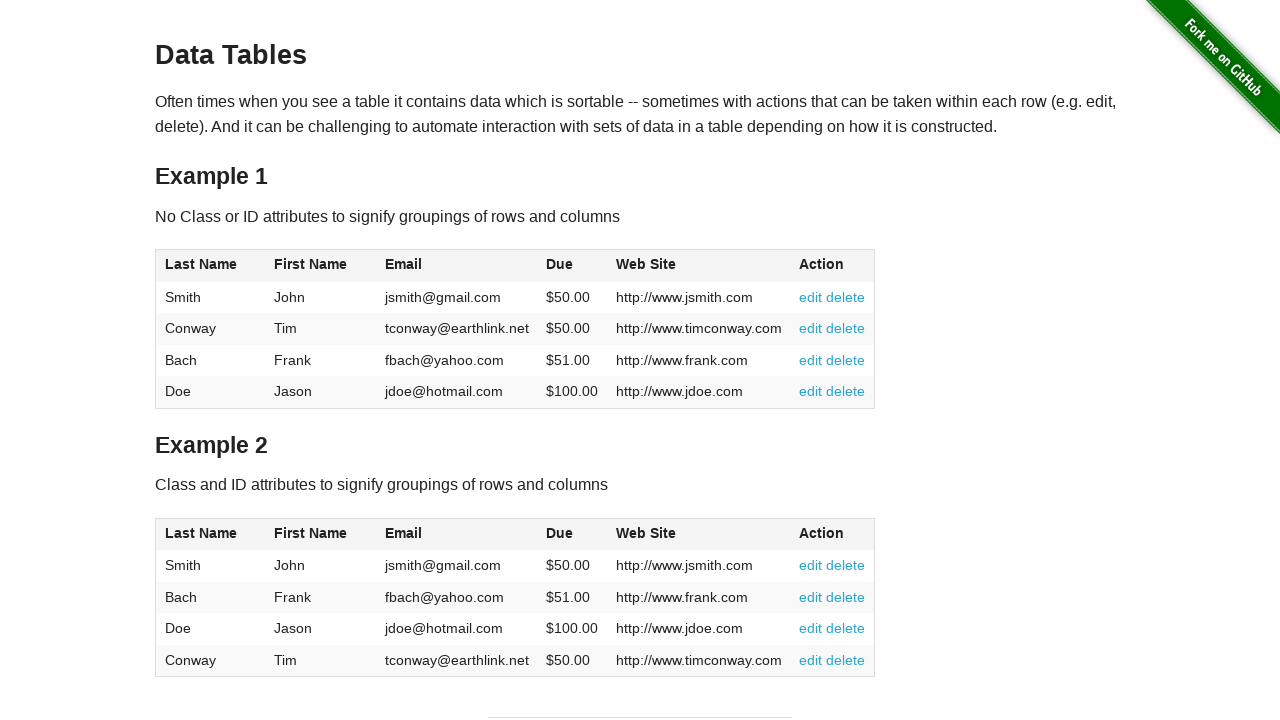

Waited for table Due column to be ready
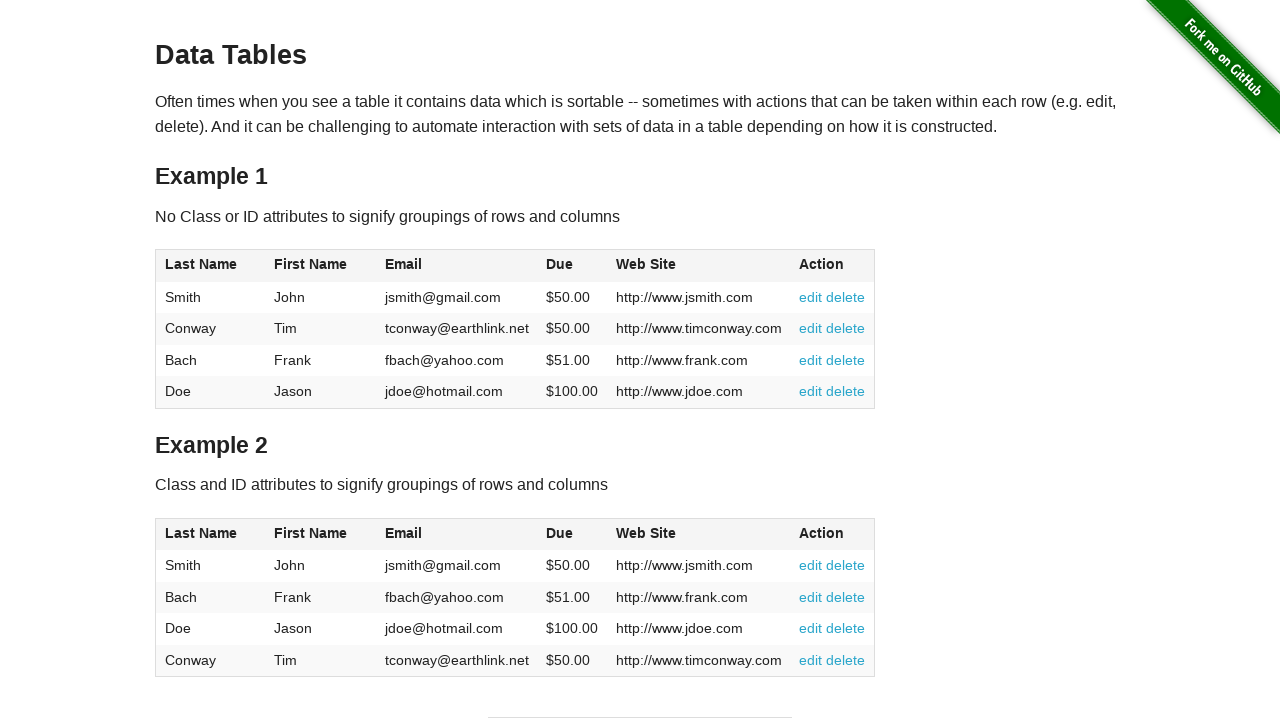

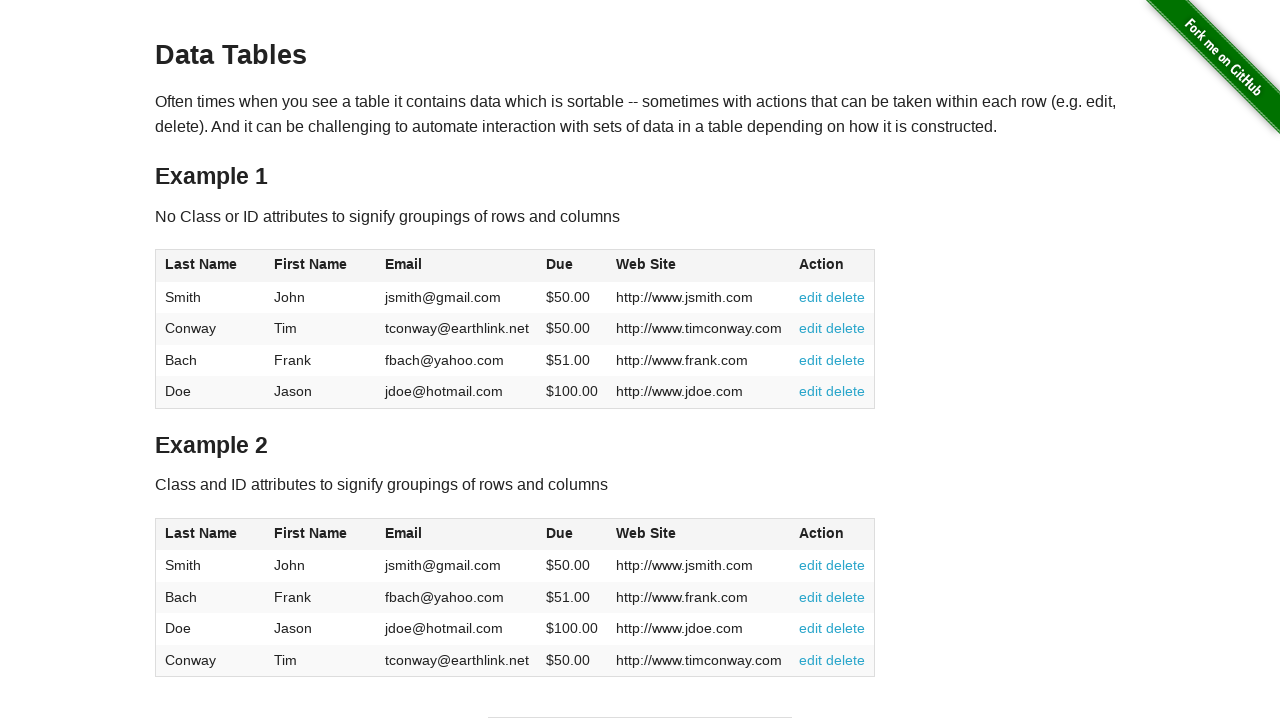